Solves a mathematical problem on the page, enters the answer, selects checkboxes and radio buttons, then submits the form

Starting URL: https://suninjuly.github.io/math.html

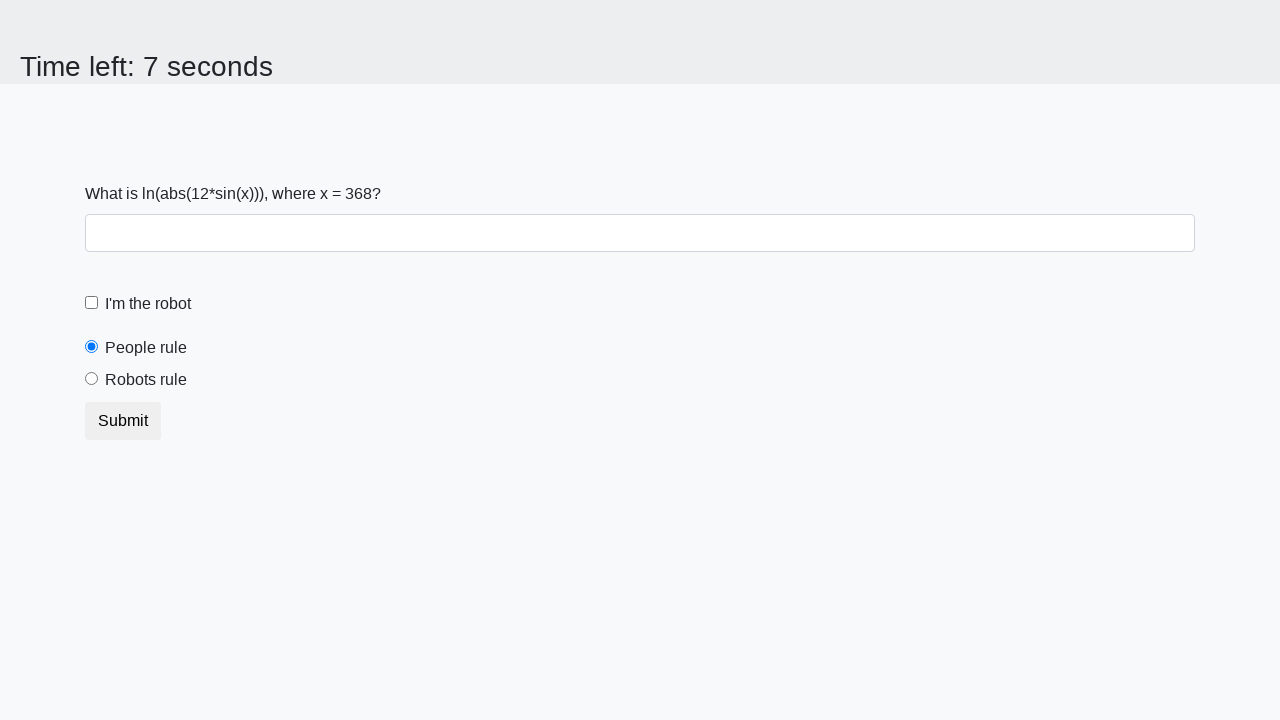

Located the input value element
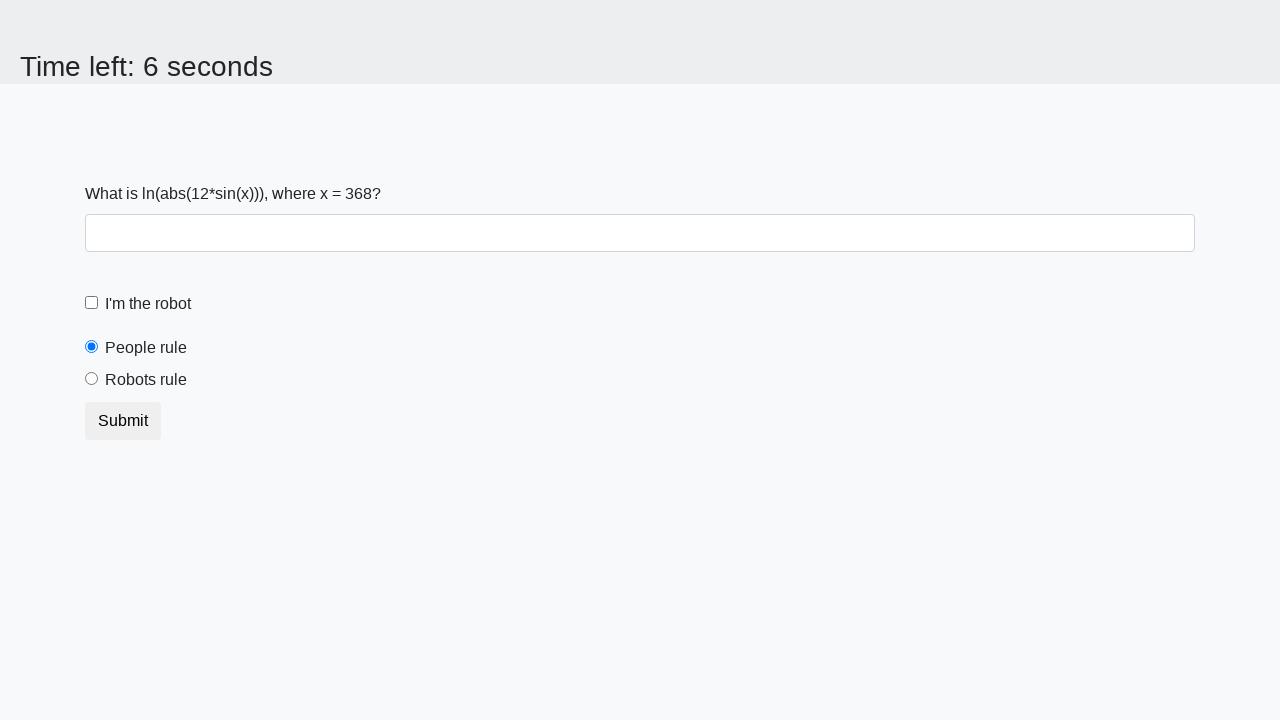

Extracted x value from the page
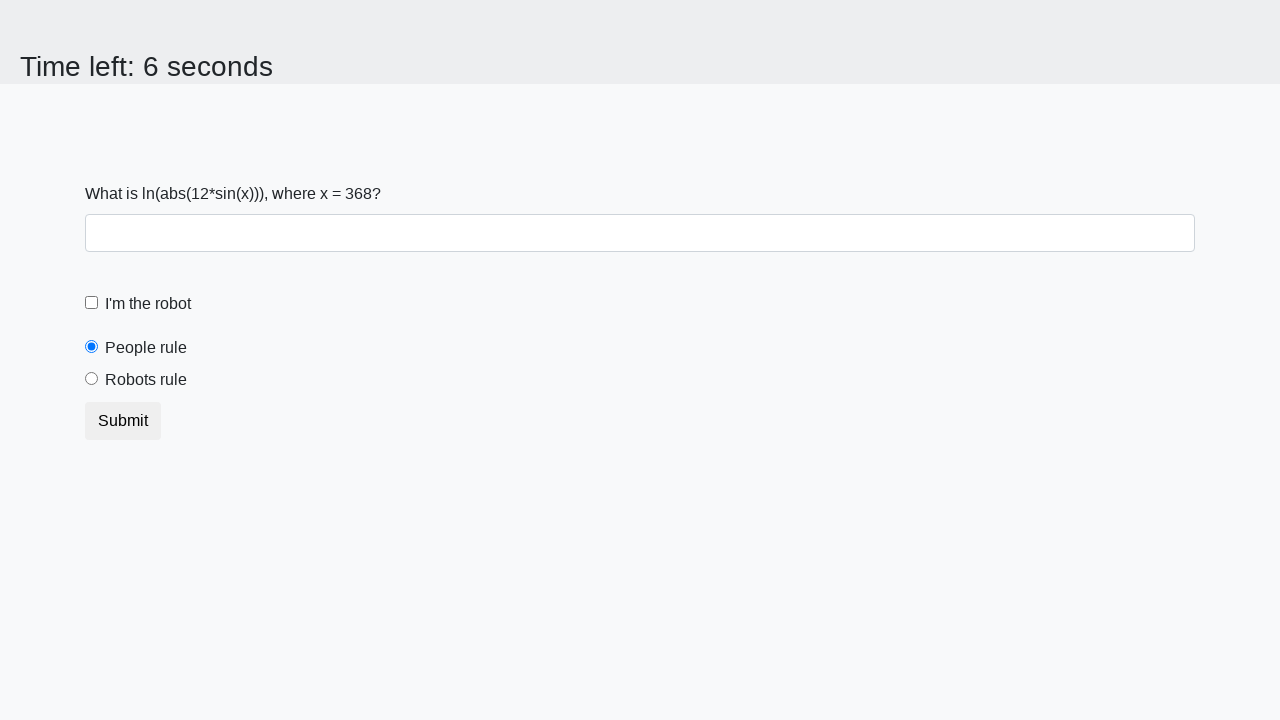

Calculated the mathematical answer: 1.6178688107987271
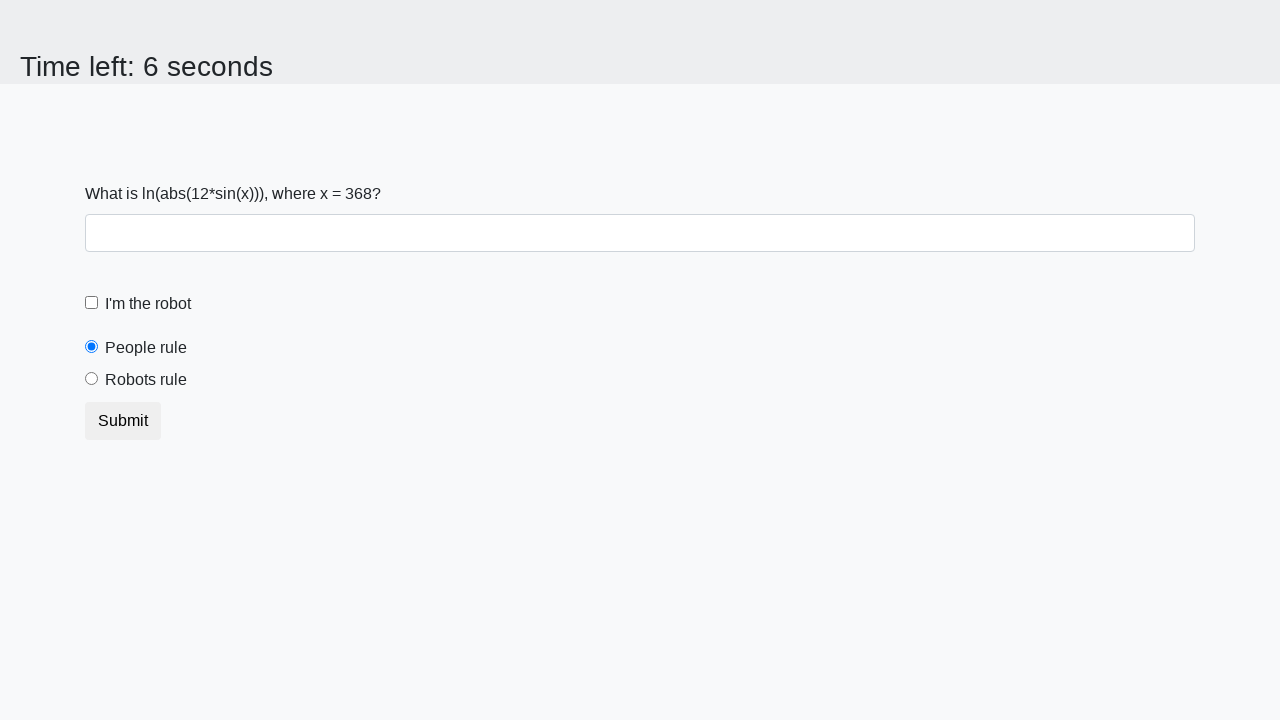

Filled the answer field with the calculated result on #answer
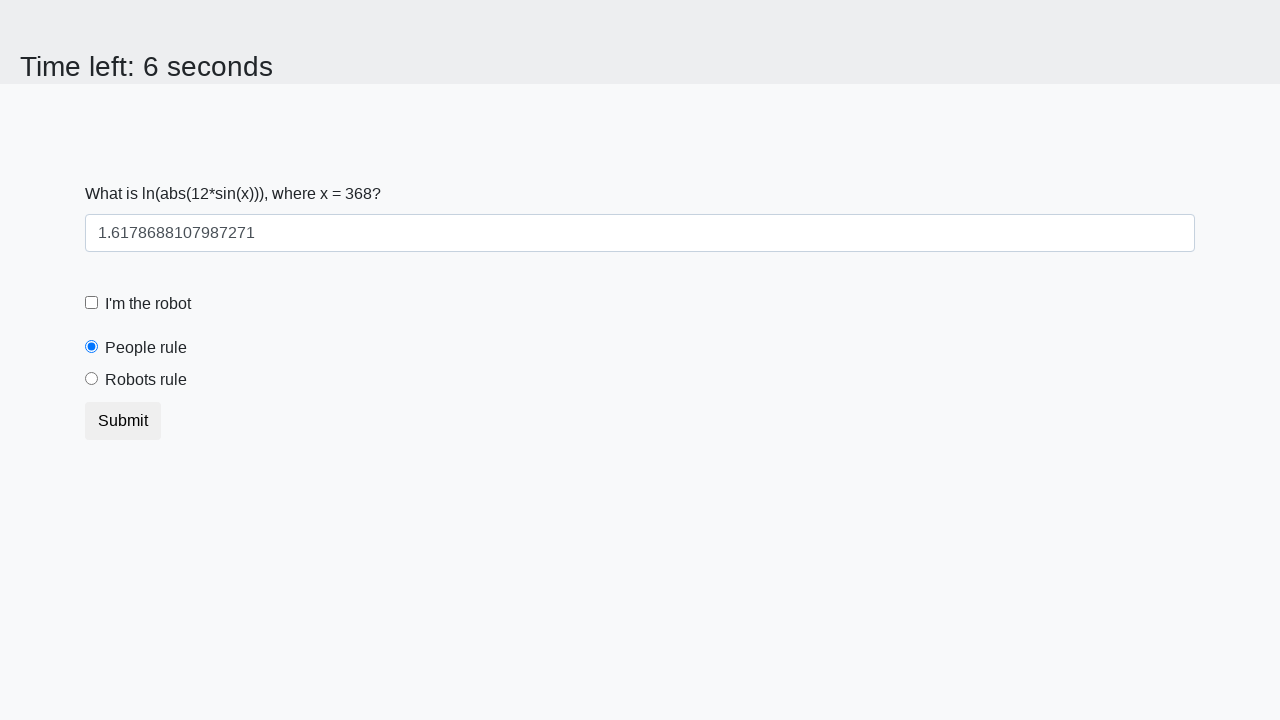

Clicked the robot checkbox at (92, 303) on #robotCheckbox
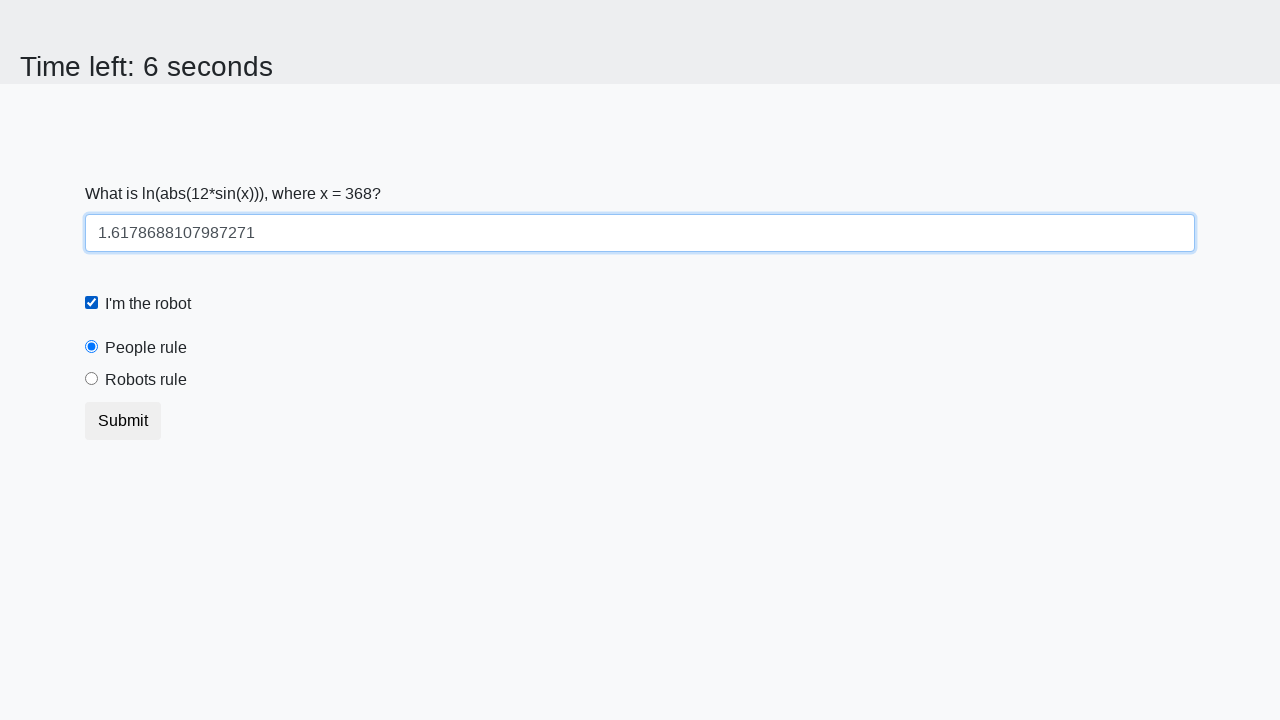

Selected the 'robots rule' radio button at (92, 379) on #robotsRule
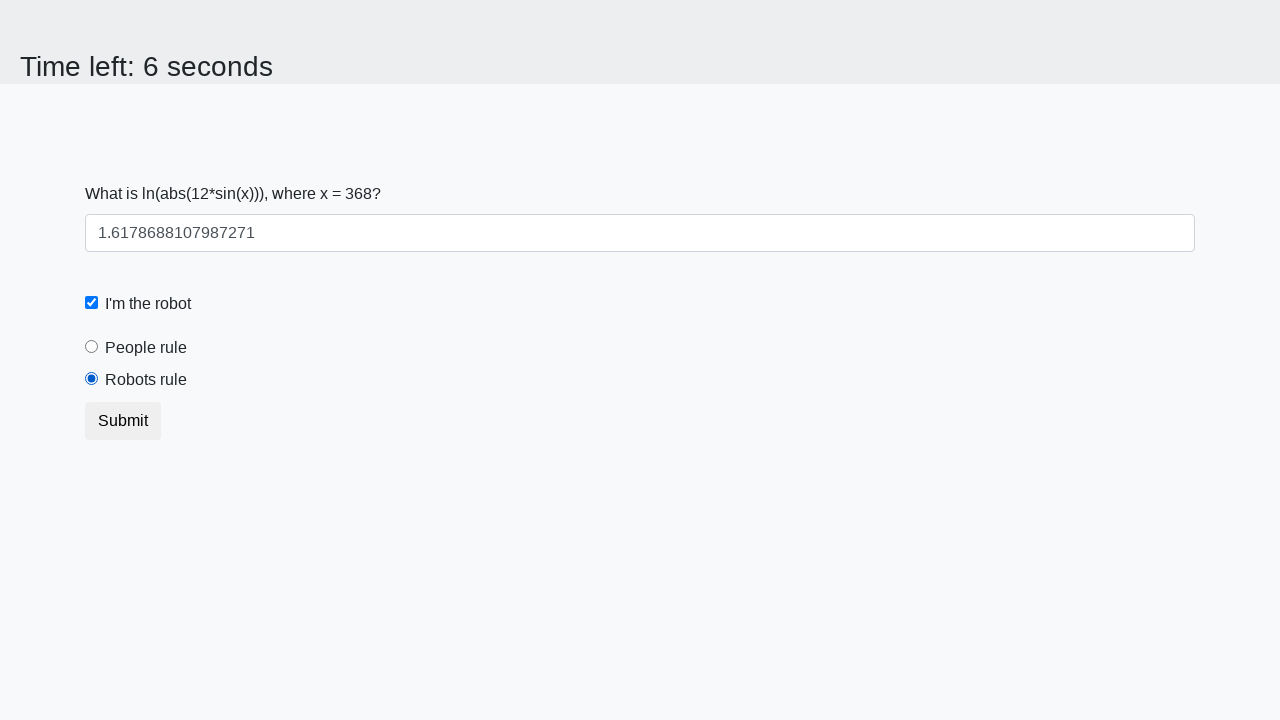

Clicked the submit button to submit the form at (123, 421) on button[type='submit']
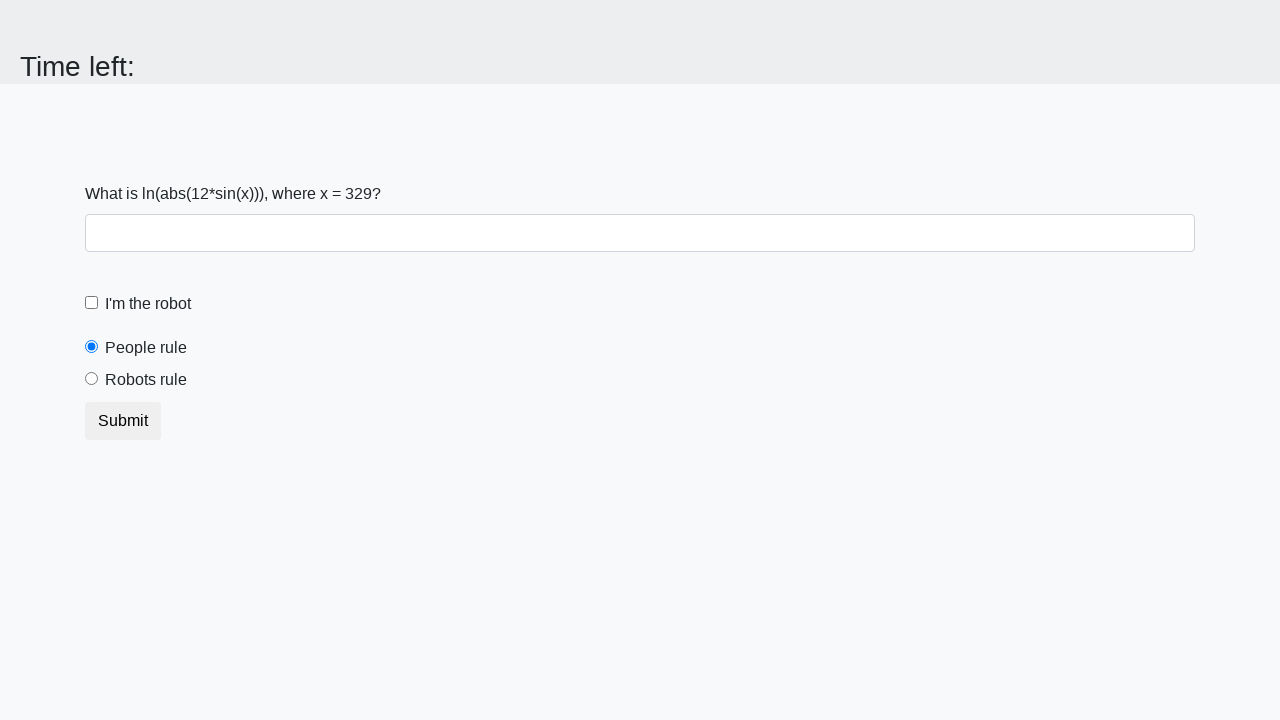

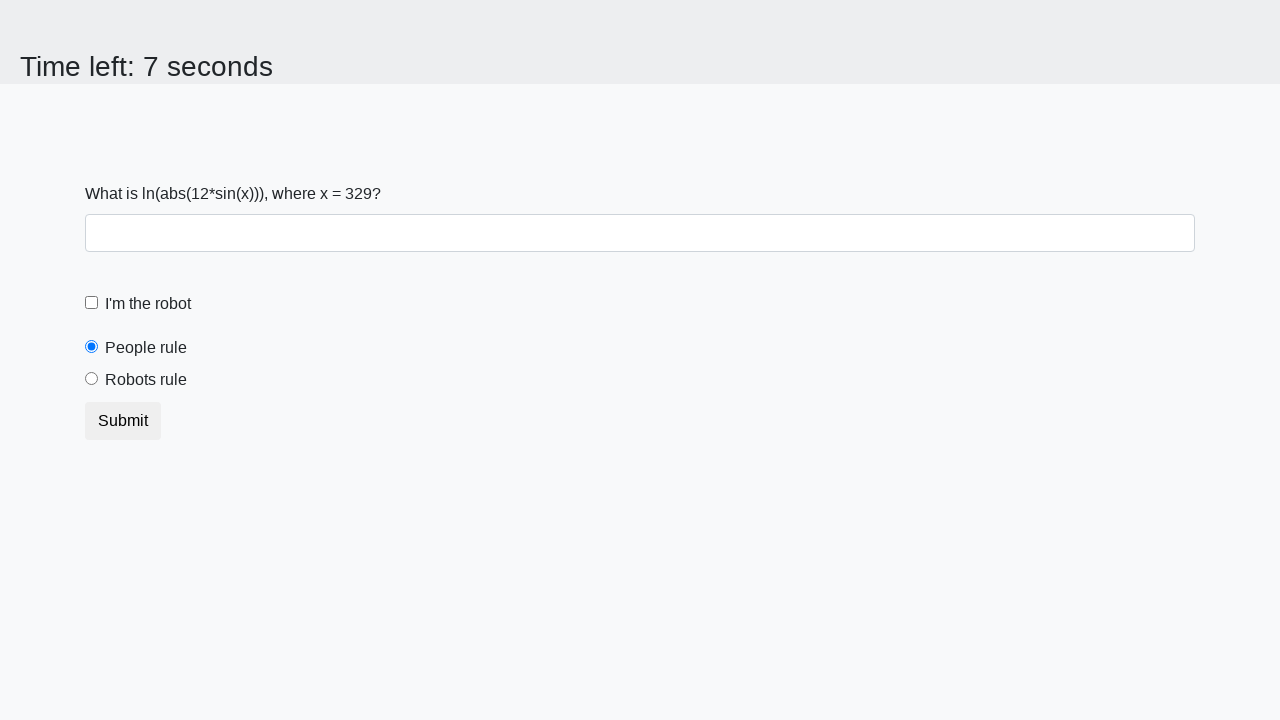